Navigates to the Ask HN page and verifies that there are 30 questions displayed

Starting URL: https://news.ycombinator.com/

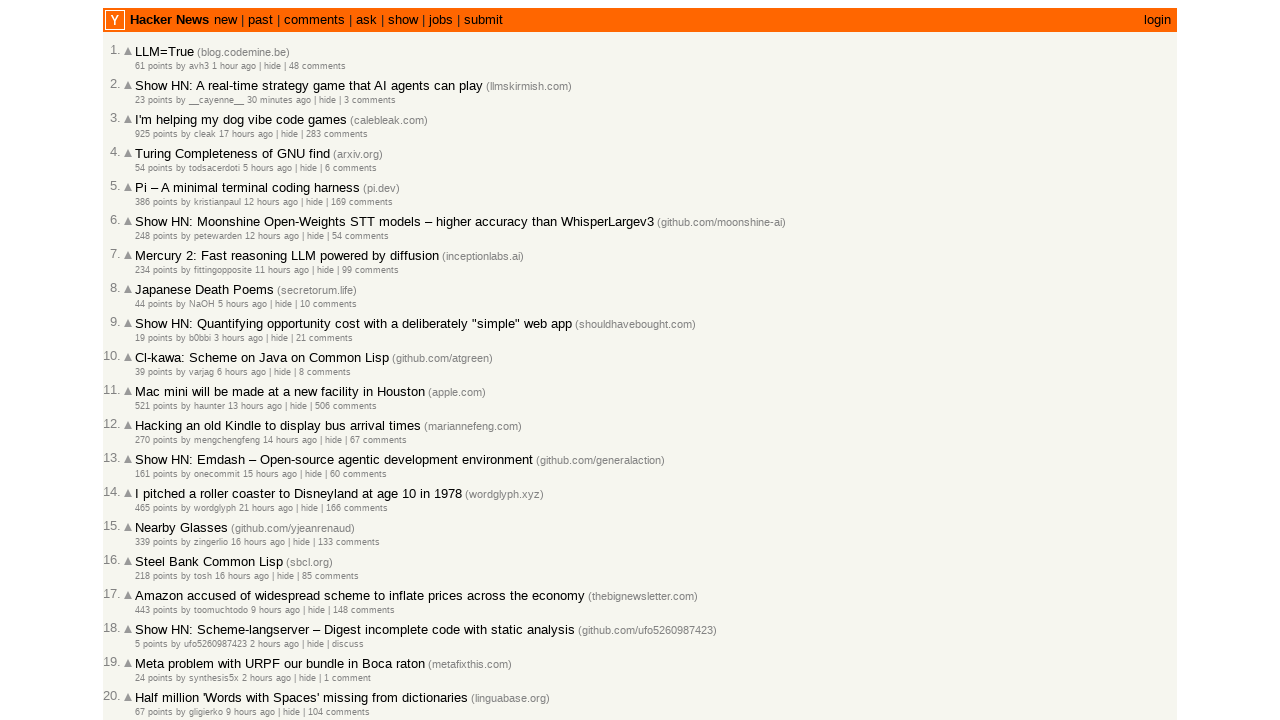

Clicked the 'ask' link to navigate to Ask HN page at (366, 20) on text=ask
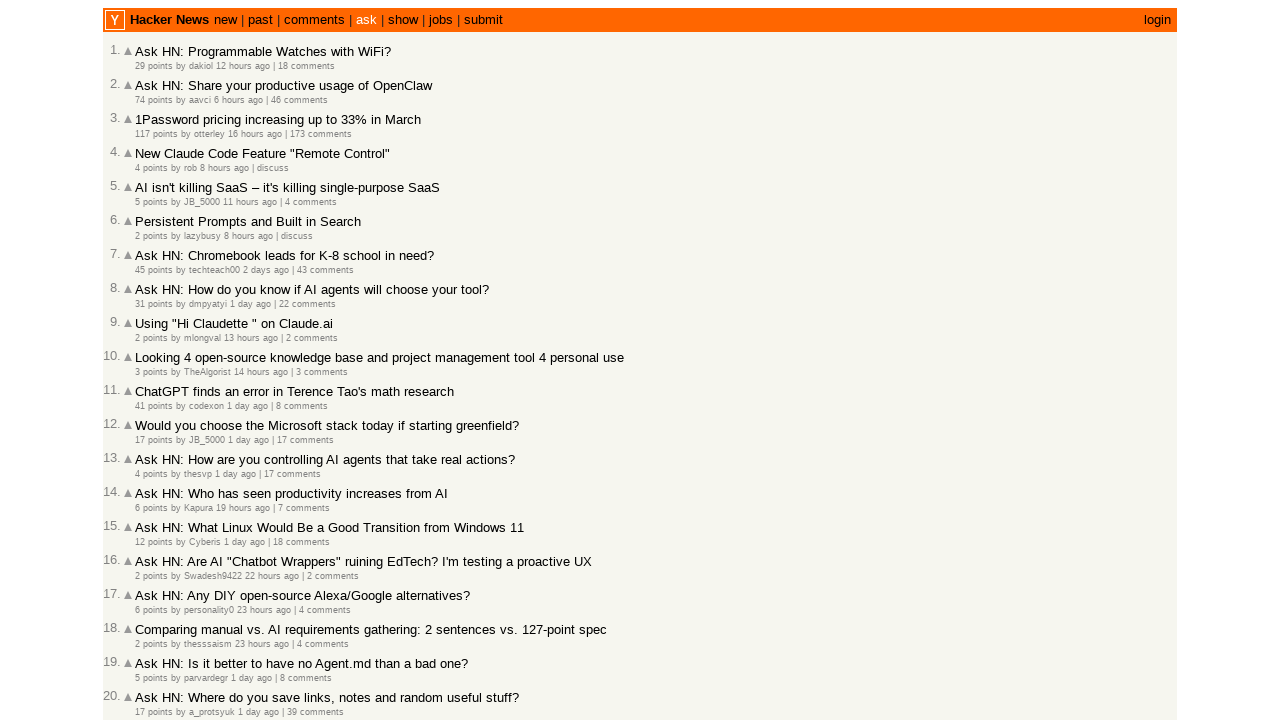

Waited for questions to load on Ask HN page
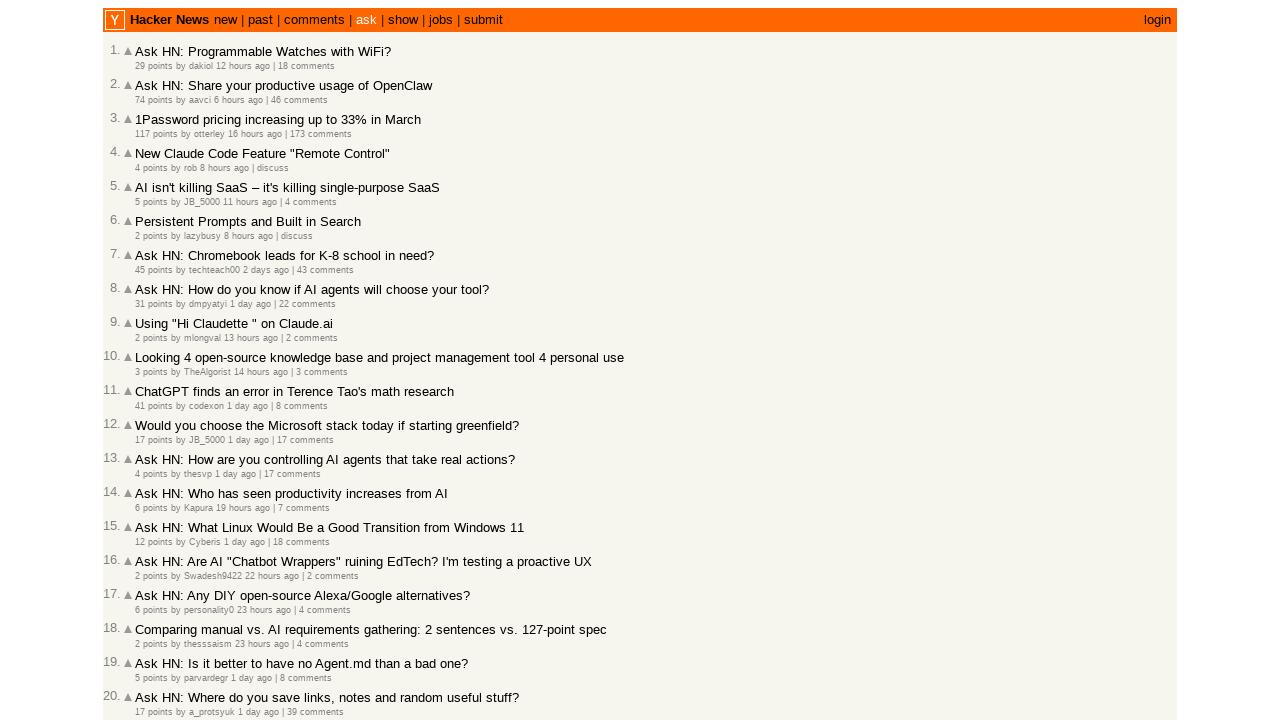

Retrieved all question elements from the page
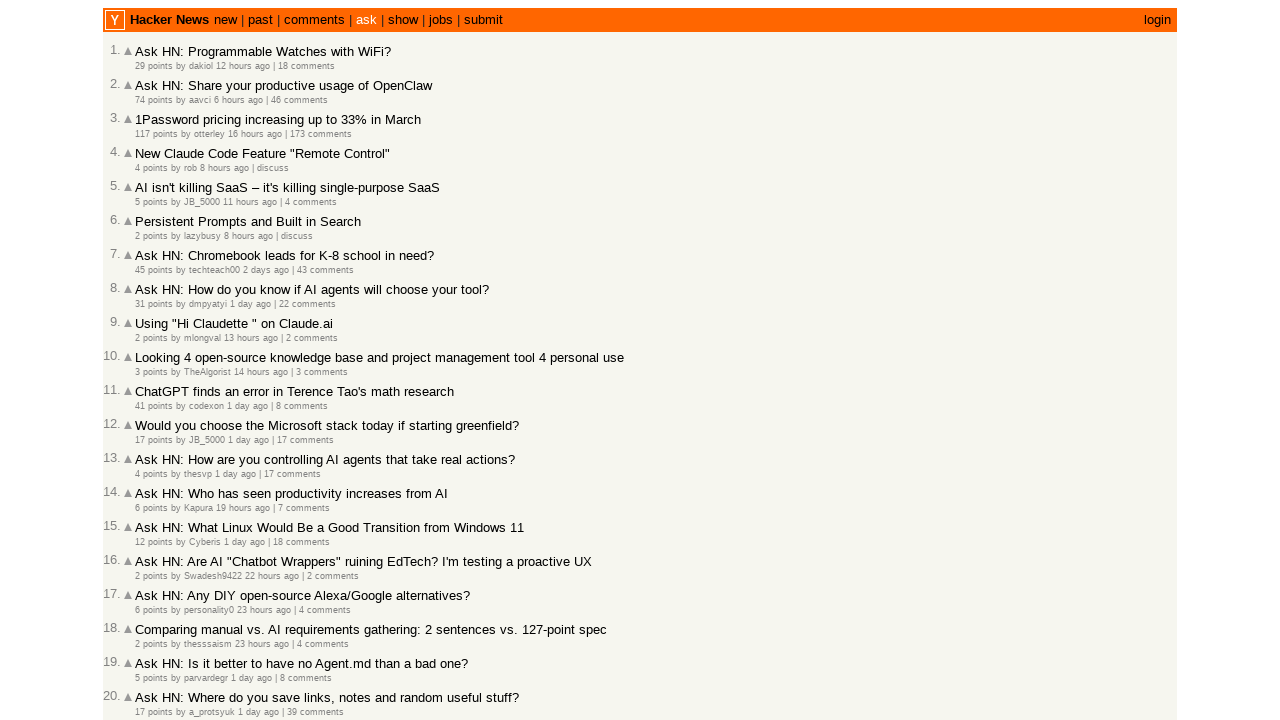

Verified that exactly 30 questions are displayed on Ask HN page
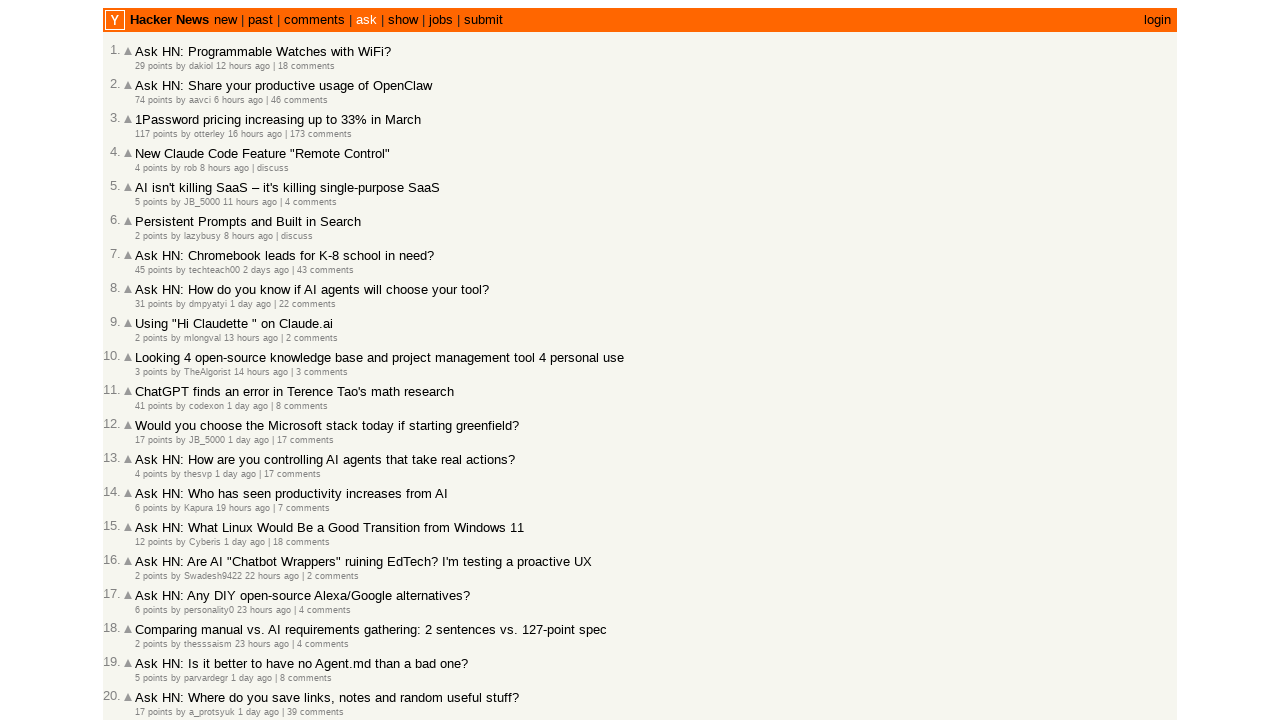

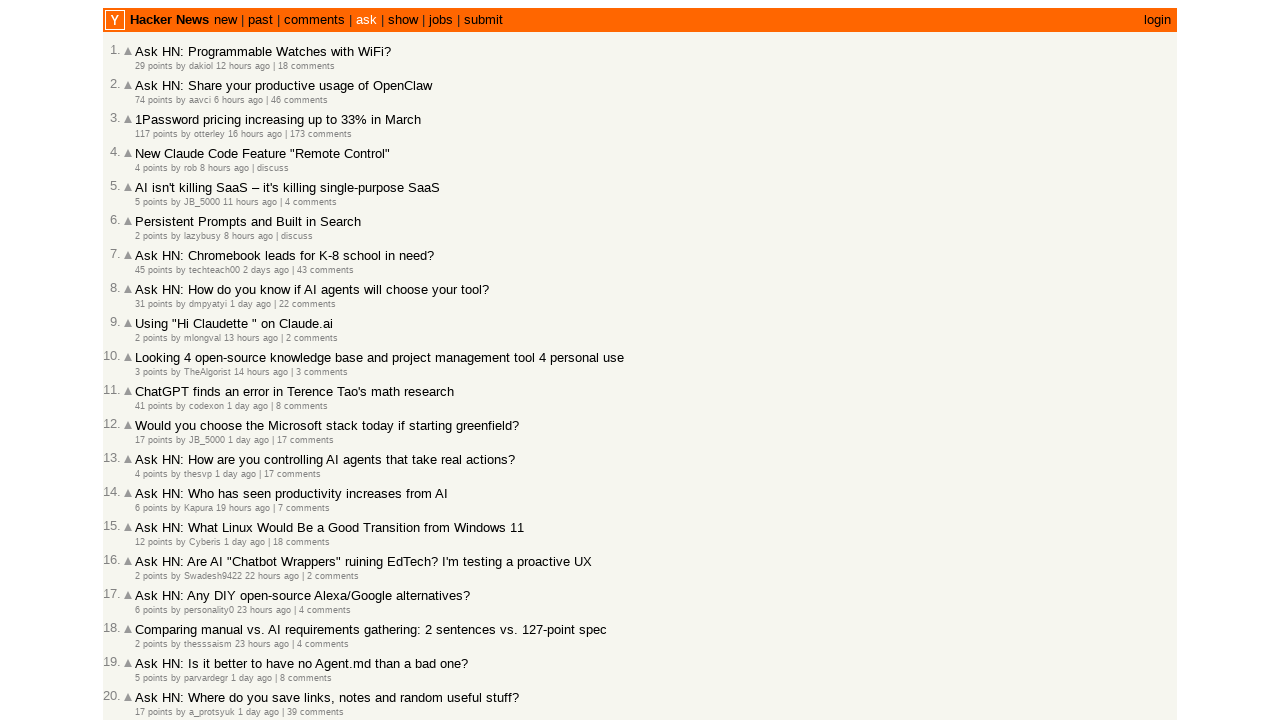